Tests window resizing functionality by setting the browser window to a specific size (600x320) and verifying the dimensions

Starting URL: http://practice.automationtesting.in/

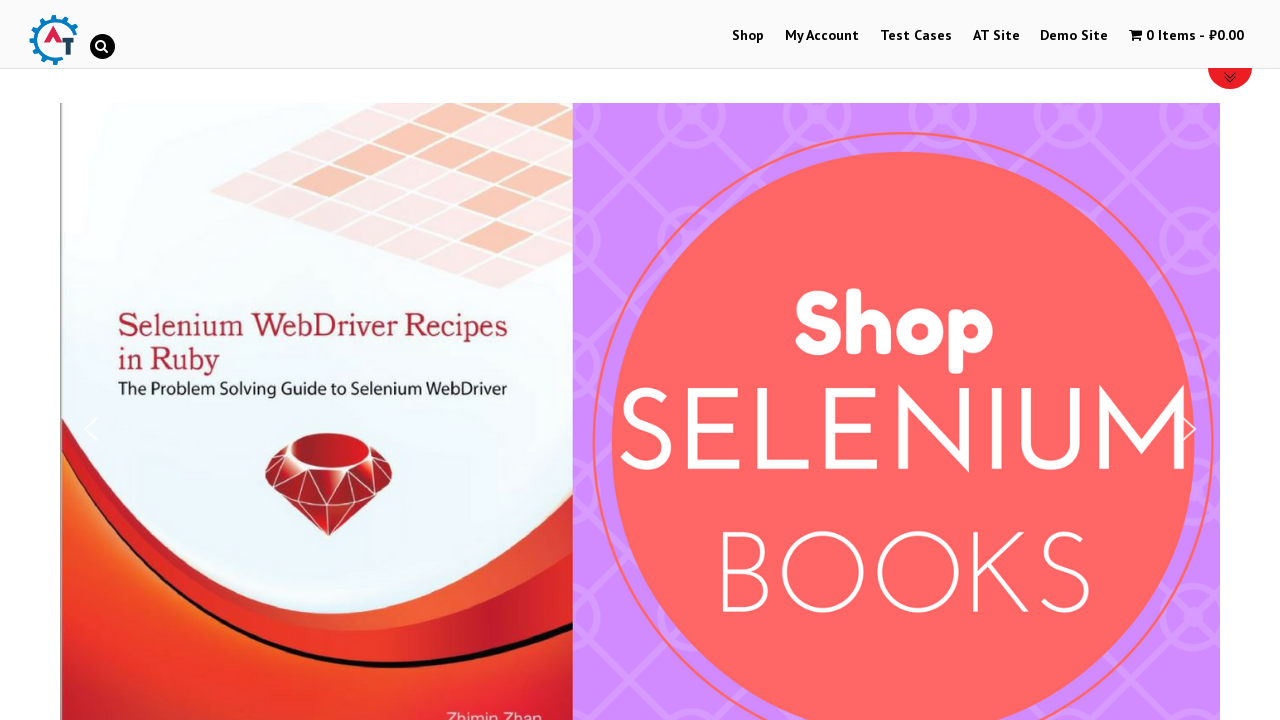

Set viewport size to 600x320
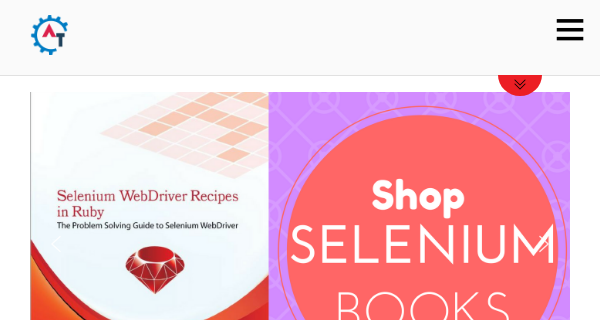

Waited 1000ms for page to adjust to new viewport size
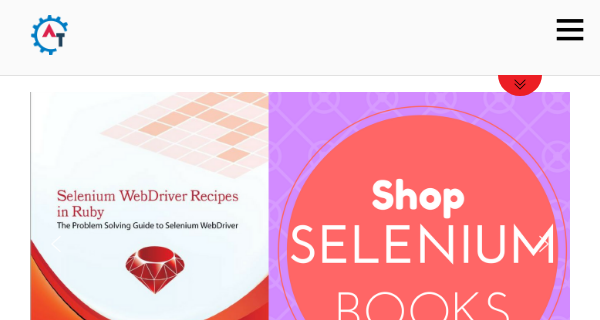

Retrieved viewport size
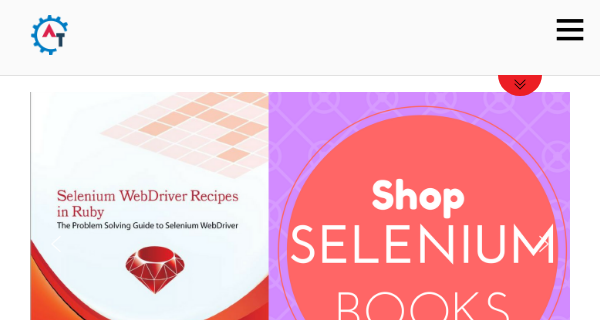

Verified viewport width is 600px
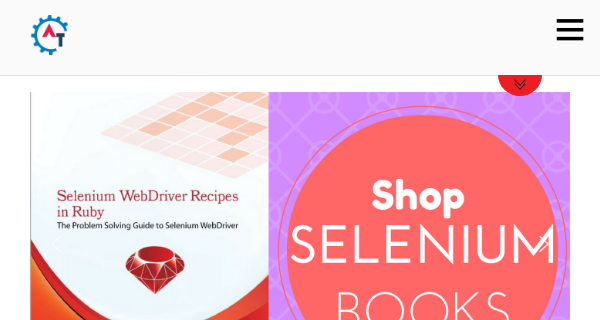

Verified viewport height is 320px
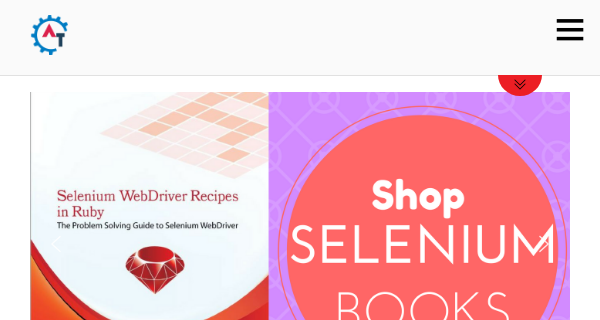

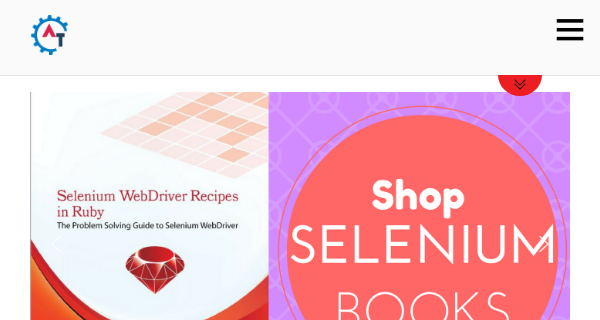